Navigates to sdet.live website and verifies the page loads by waiting for it to be ready, demonstrating basic browser navigation with a specific viewport size.

Starting URL: https://sdet.live

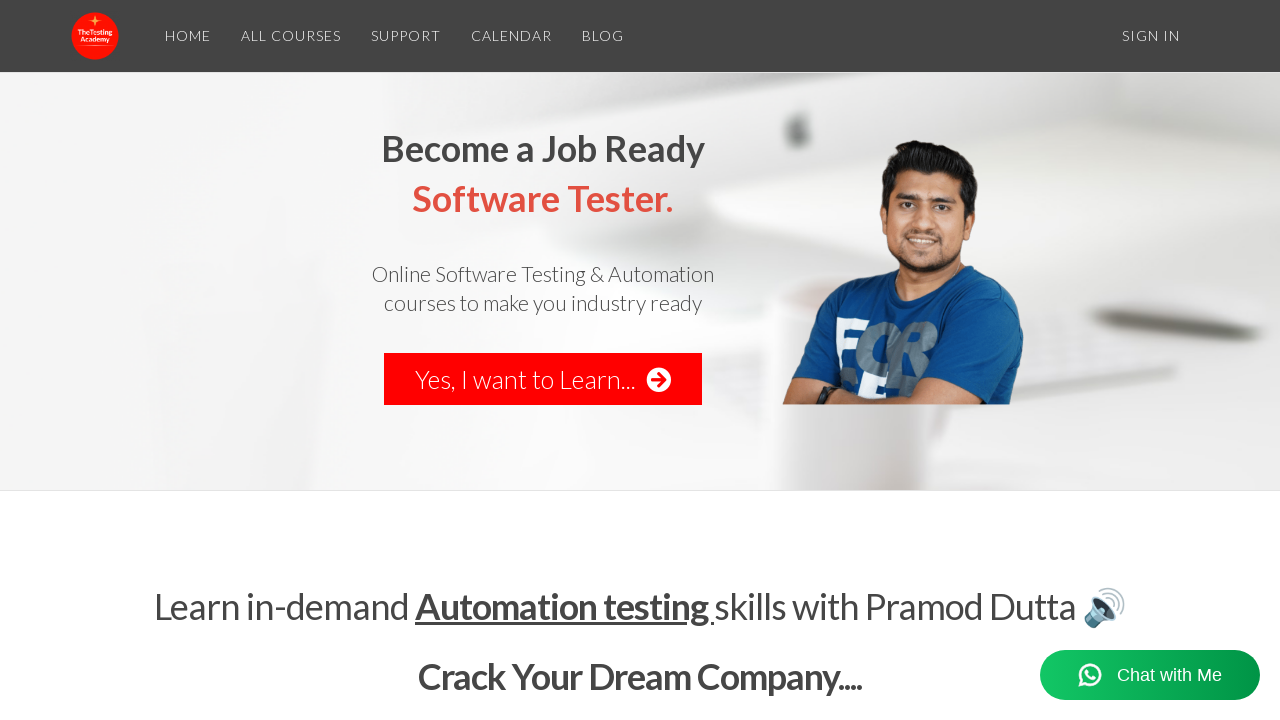

Set viewport size to 800x600
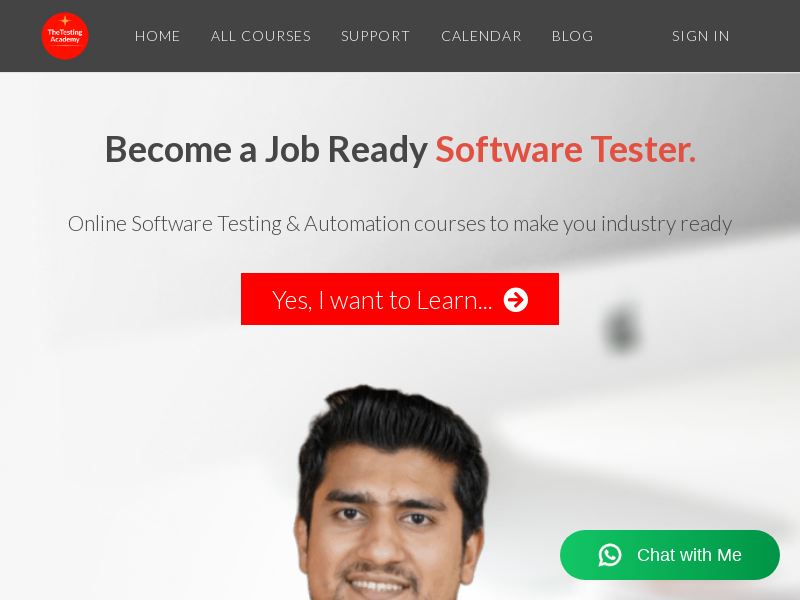

Navigated to https://sdet.live
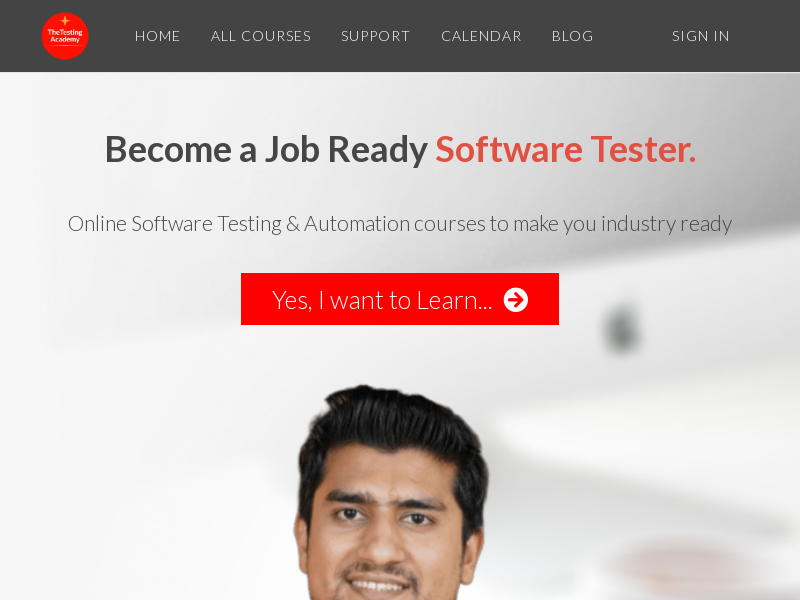

Page reached domcontentloaded state
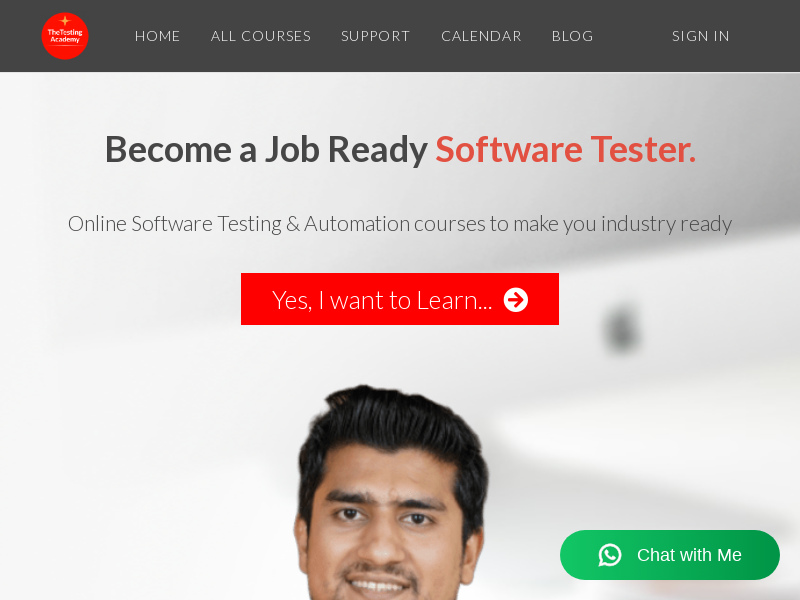

Retrieved page title: Learn Software Testing &amp; Test Automation
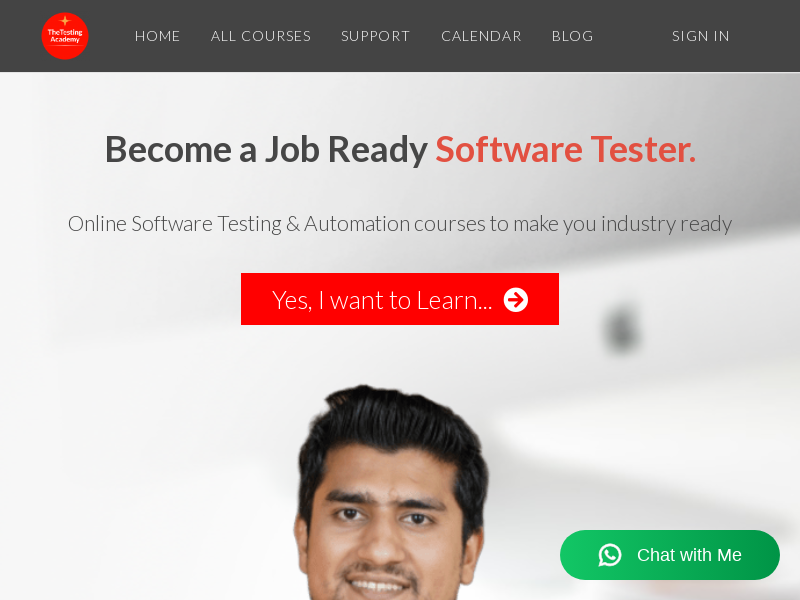

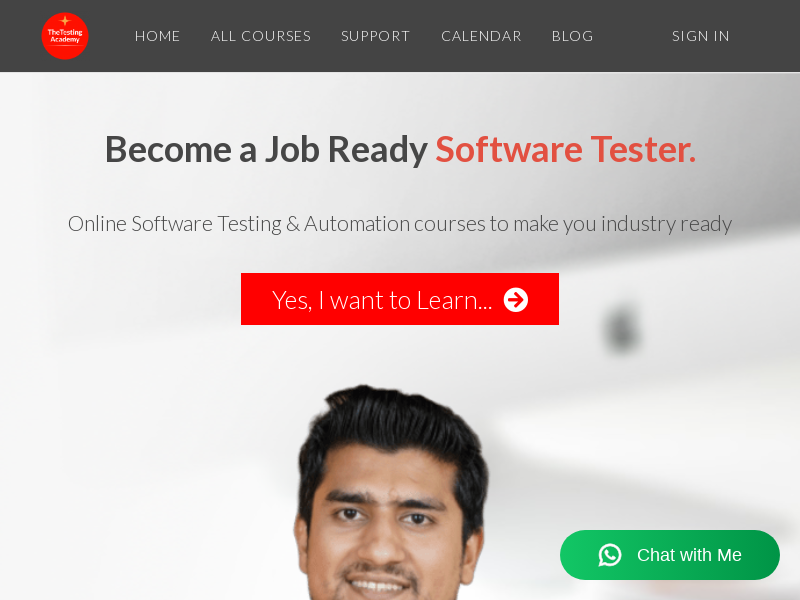